Tests radio button functionality by selecting the second radio button option and verifying the selection state changes

Starting URL: https://formy-project.herokuapp.com/radiobutton

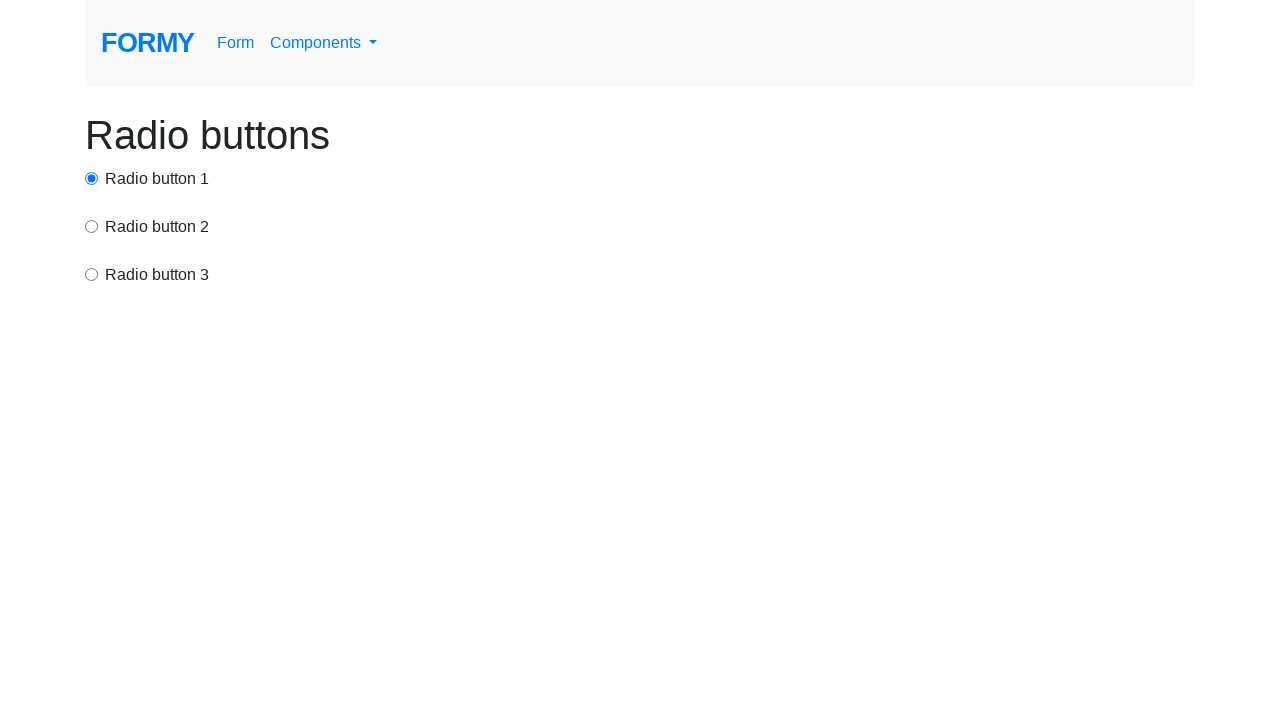

Clicked the second radio button option at (92, 226) on input[value='option2']
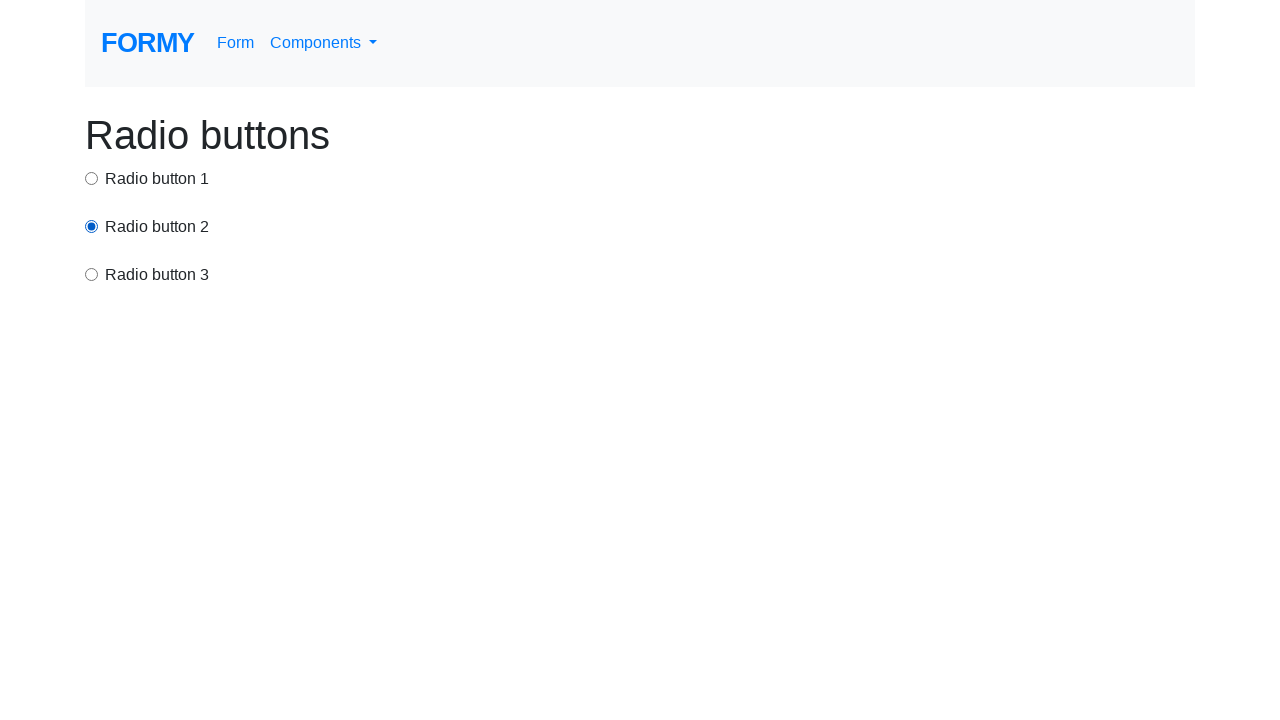

Verified the second radio button is selected
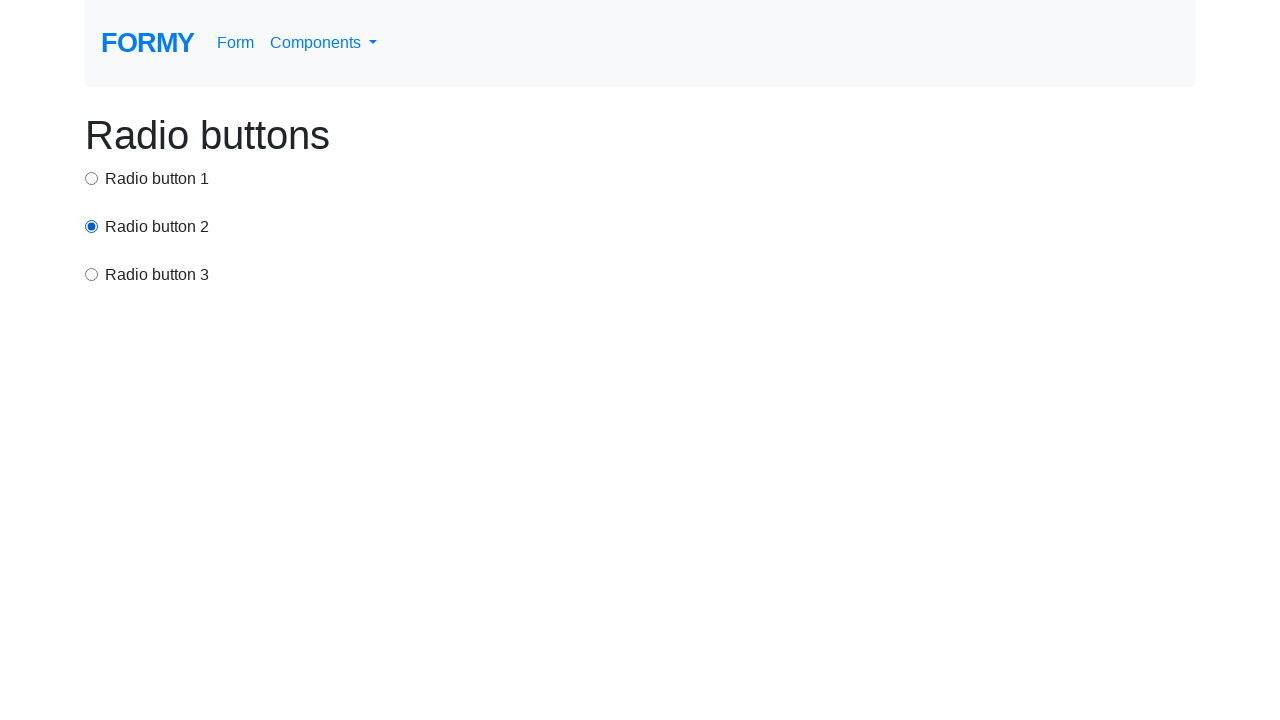

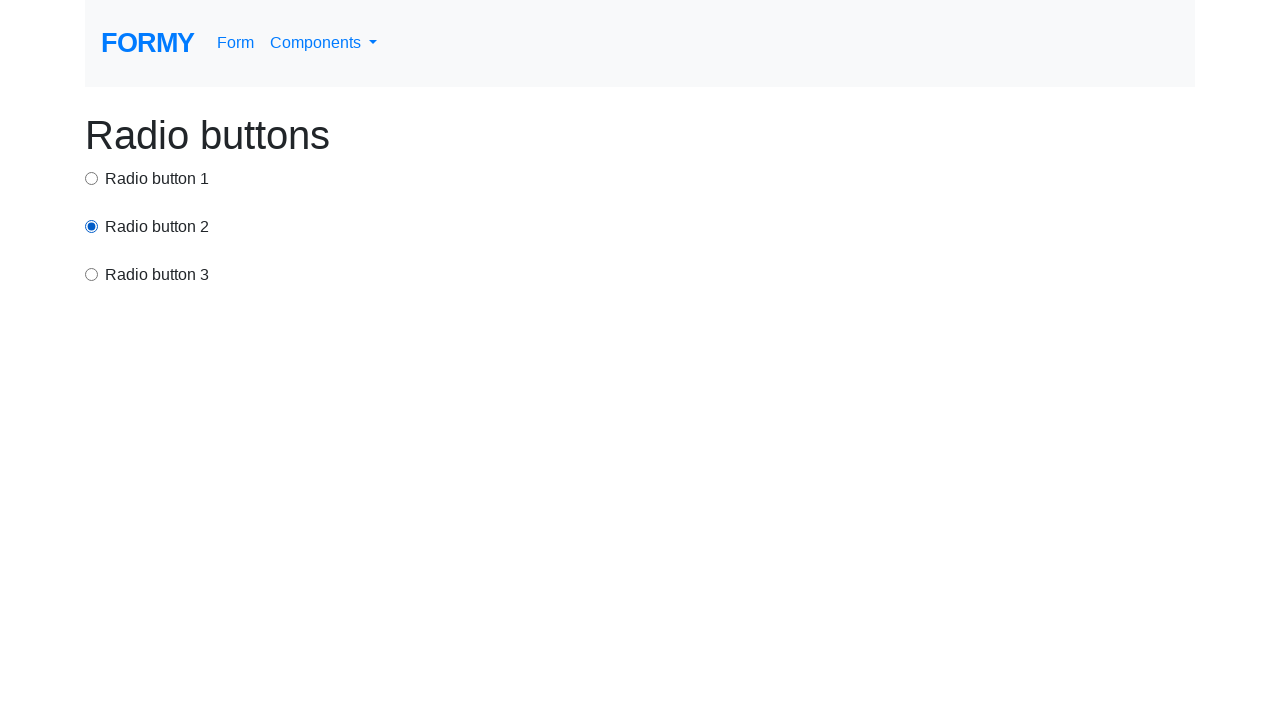